Tests form validation with name starting with number, verifying name error appears

Starting URL: https://elenarivero.github.io/ejercicio3/index.html

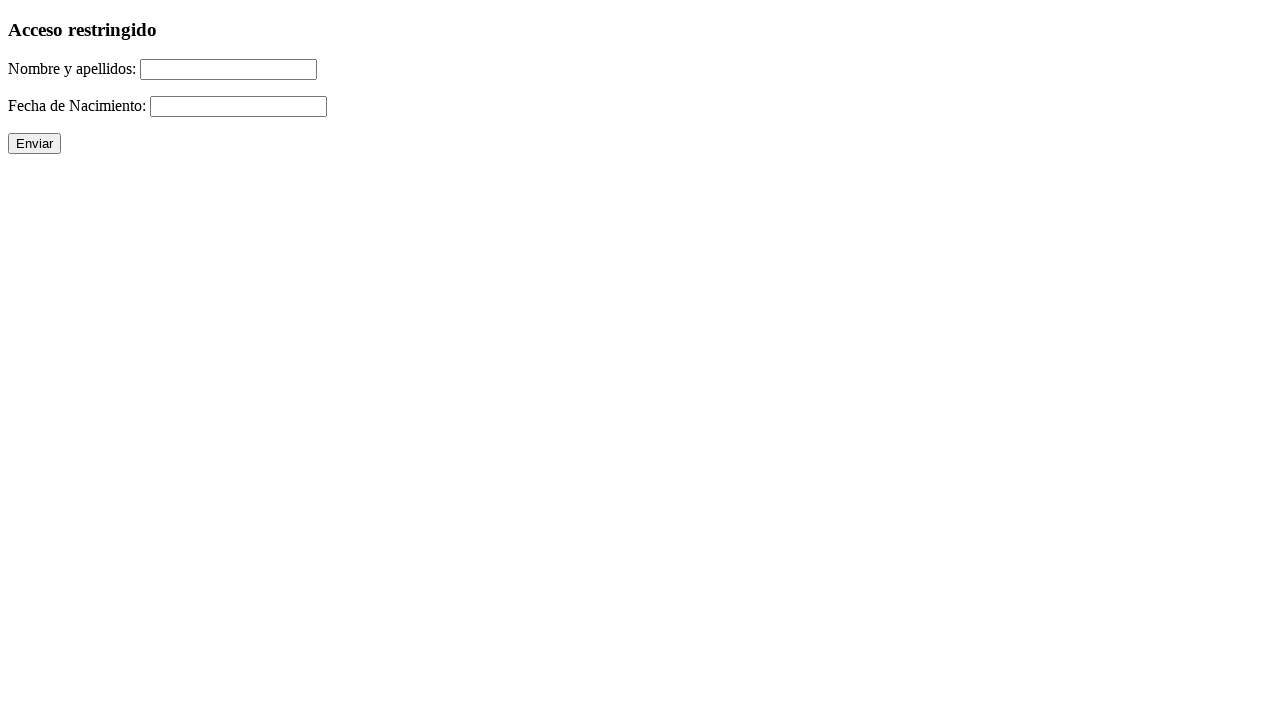

Filled name field with '1Raul' (starting with number) on #nomap
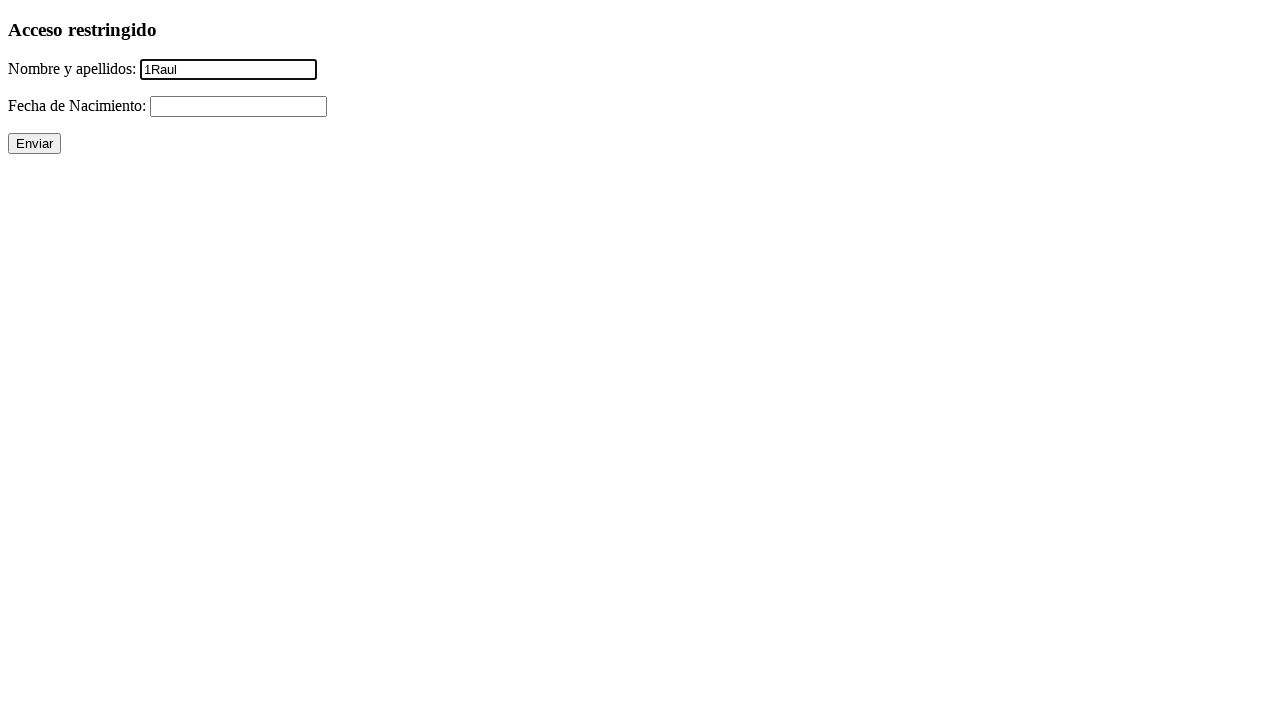

Filled date field with '01/02/0001' on #fecha
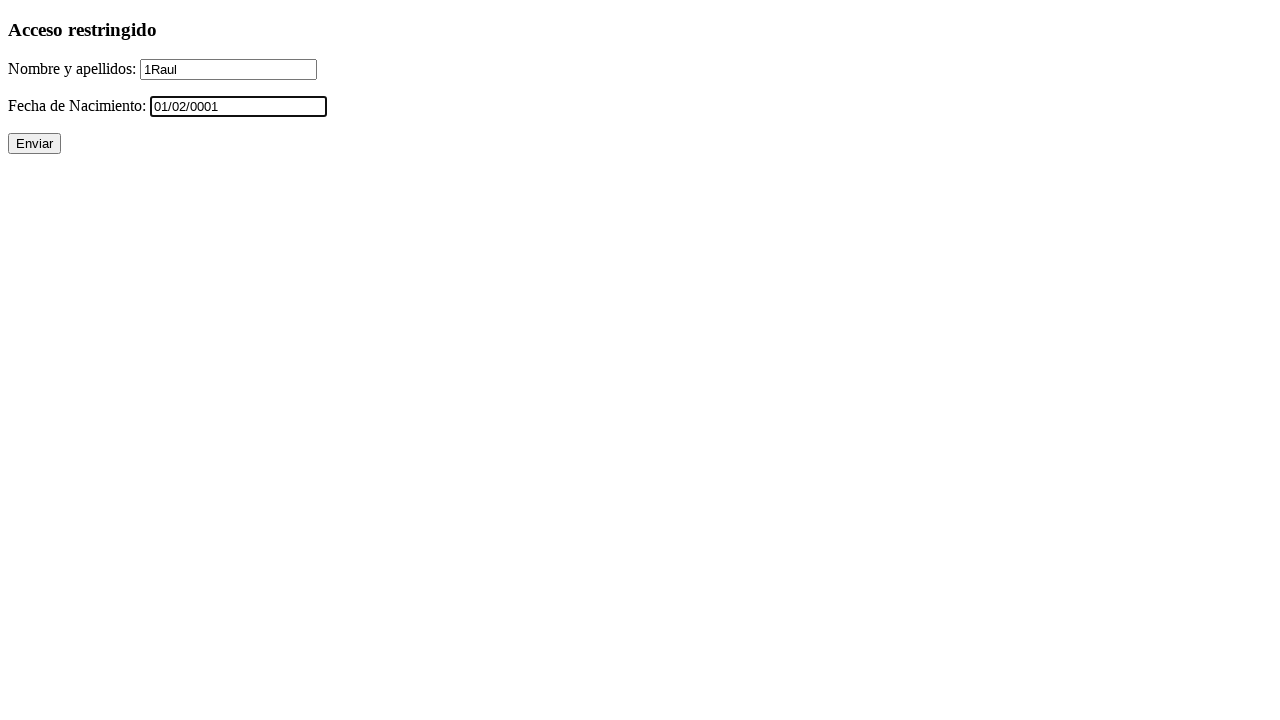

Clicked form submit button at (34, 144) on xpath=//p/input[@type='submit']
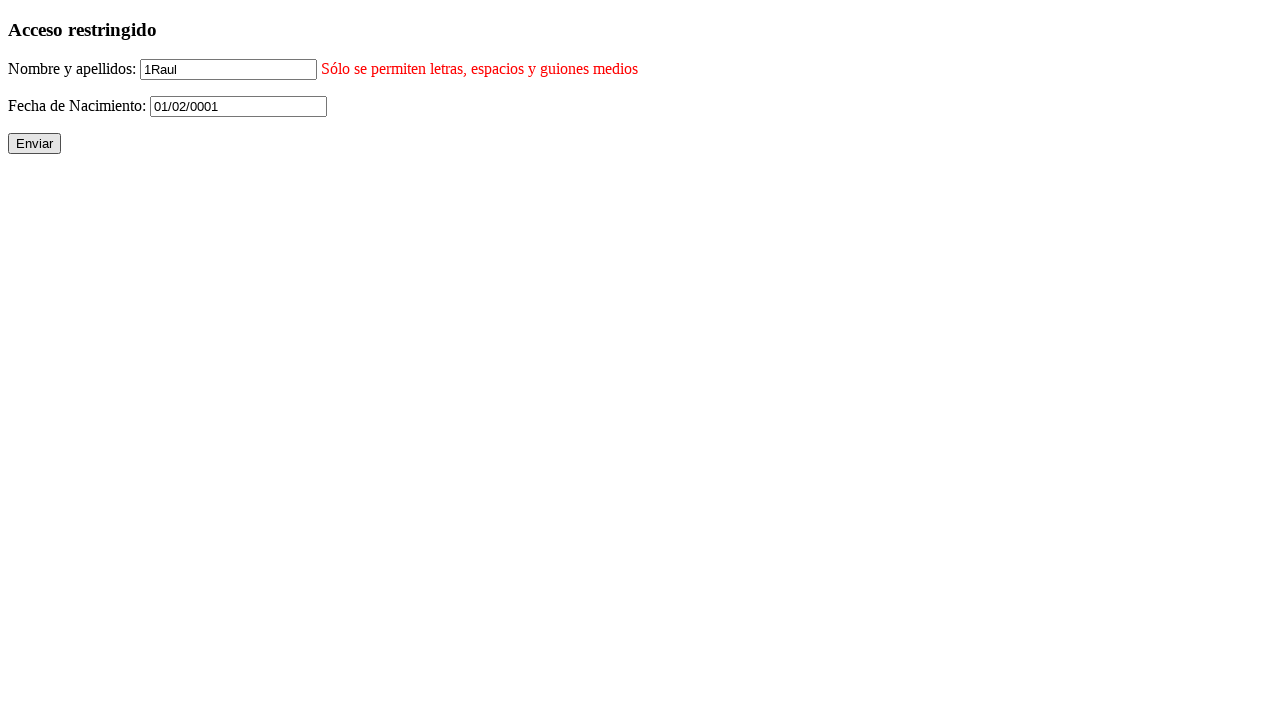

Verified name error message appeared (field started with number)
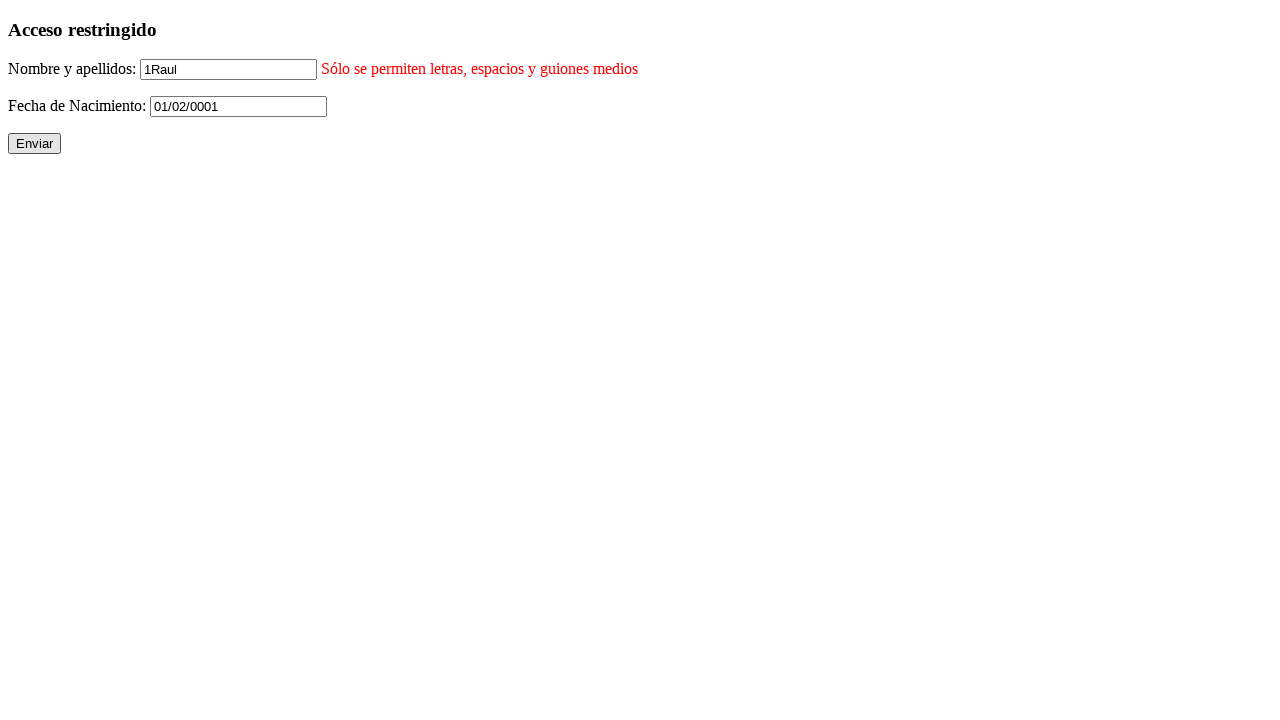

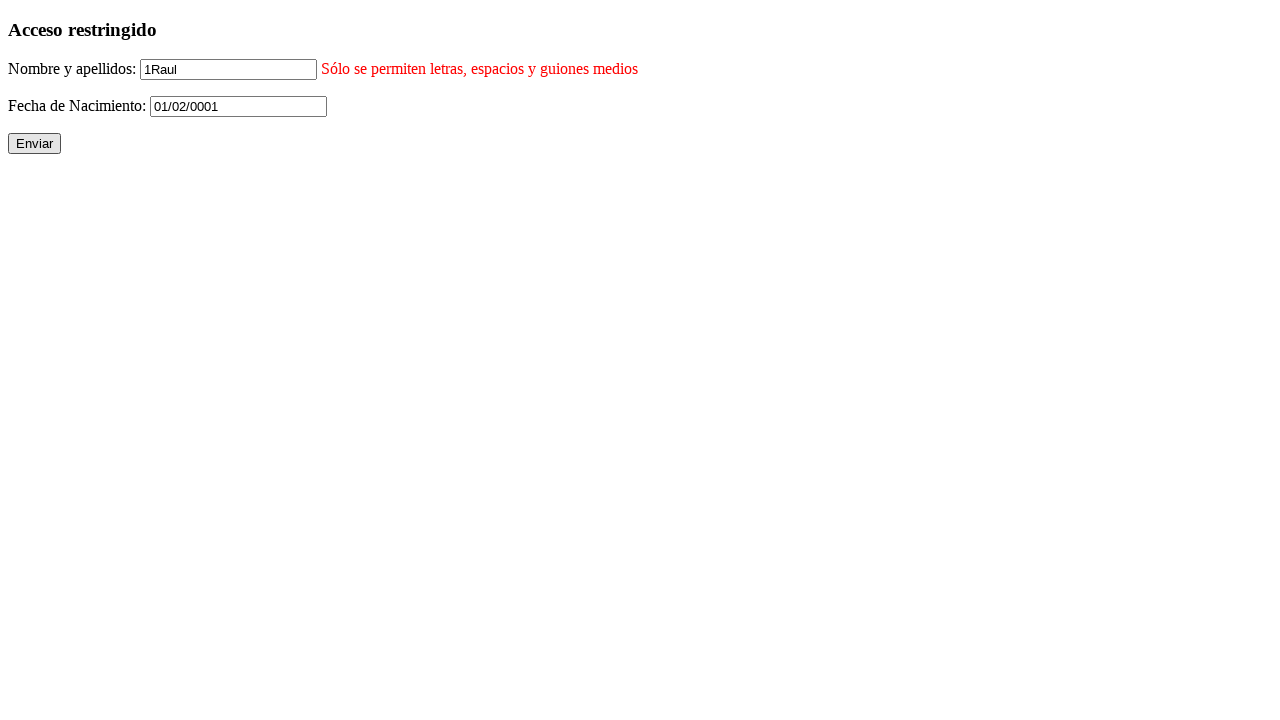